Tests radio button functionality by selecting a random radio button from a group of radio buttons on the practice page

Starting URL: https://codenboxautomationlab.com/practice/

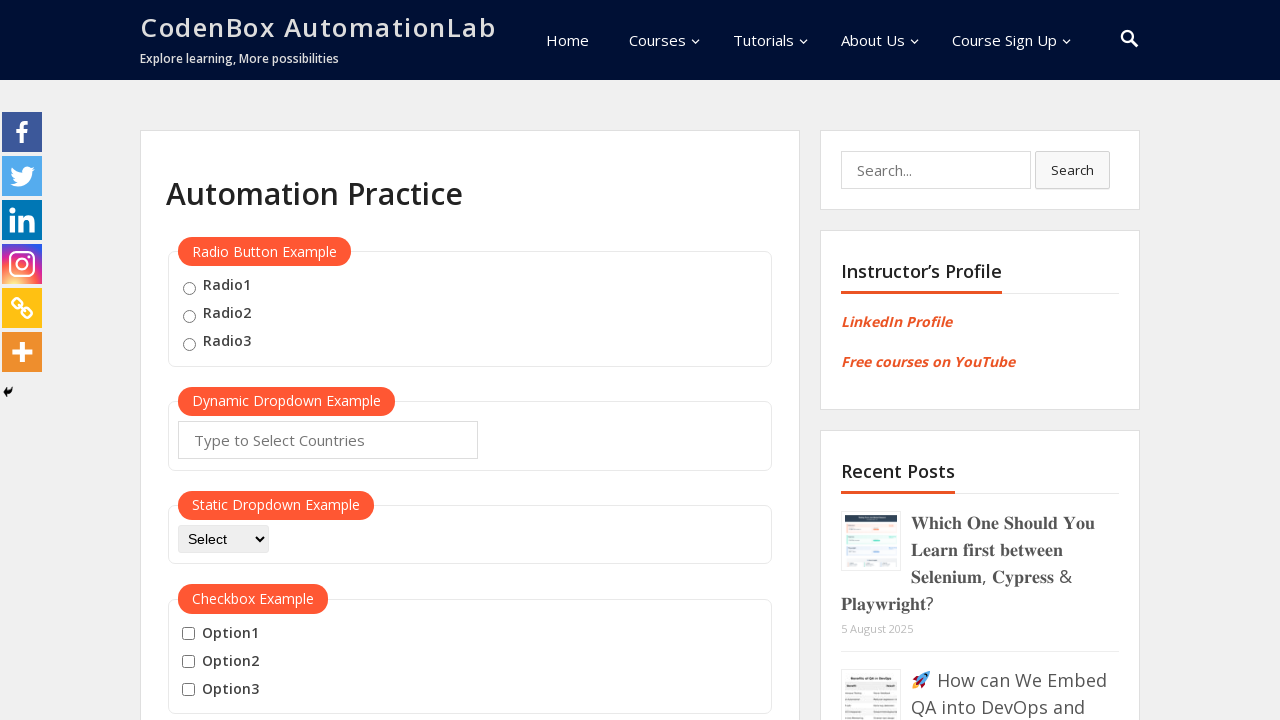

Waited for radio buttons to load on the practice page
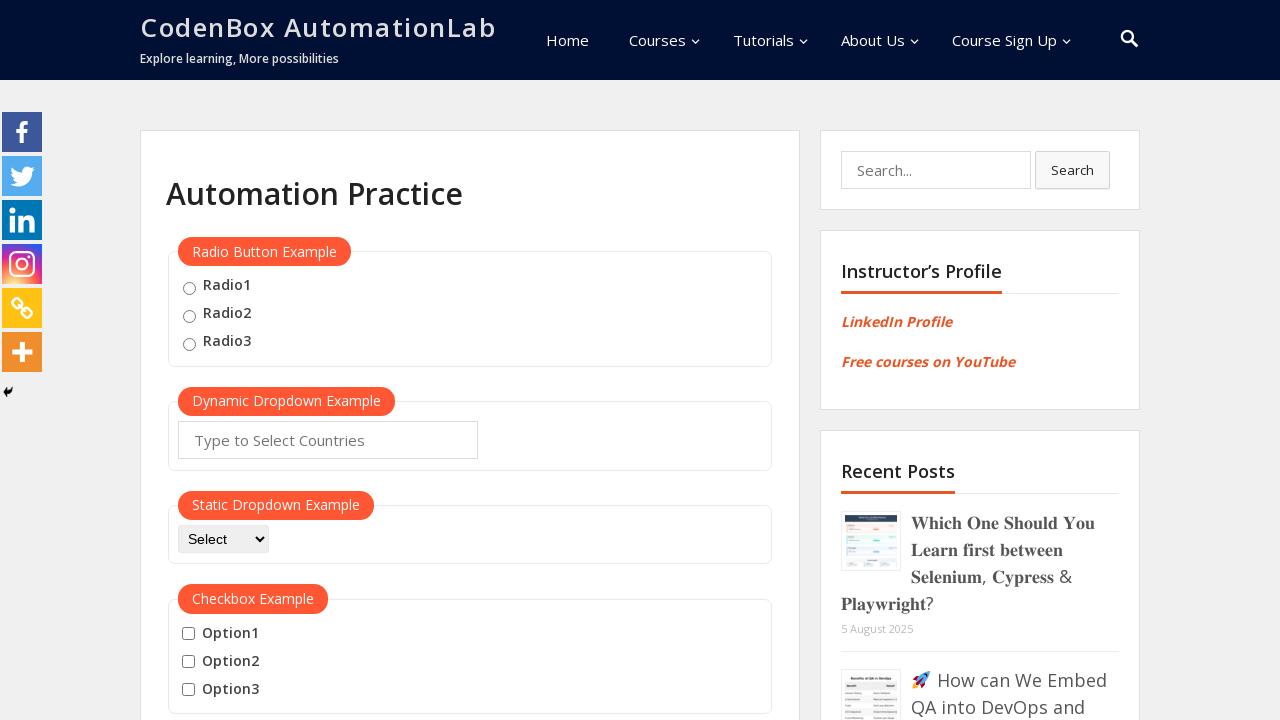

Located all radio button elements
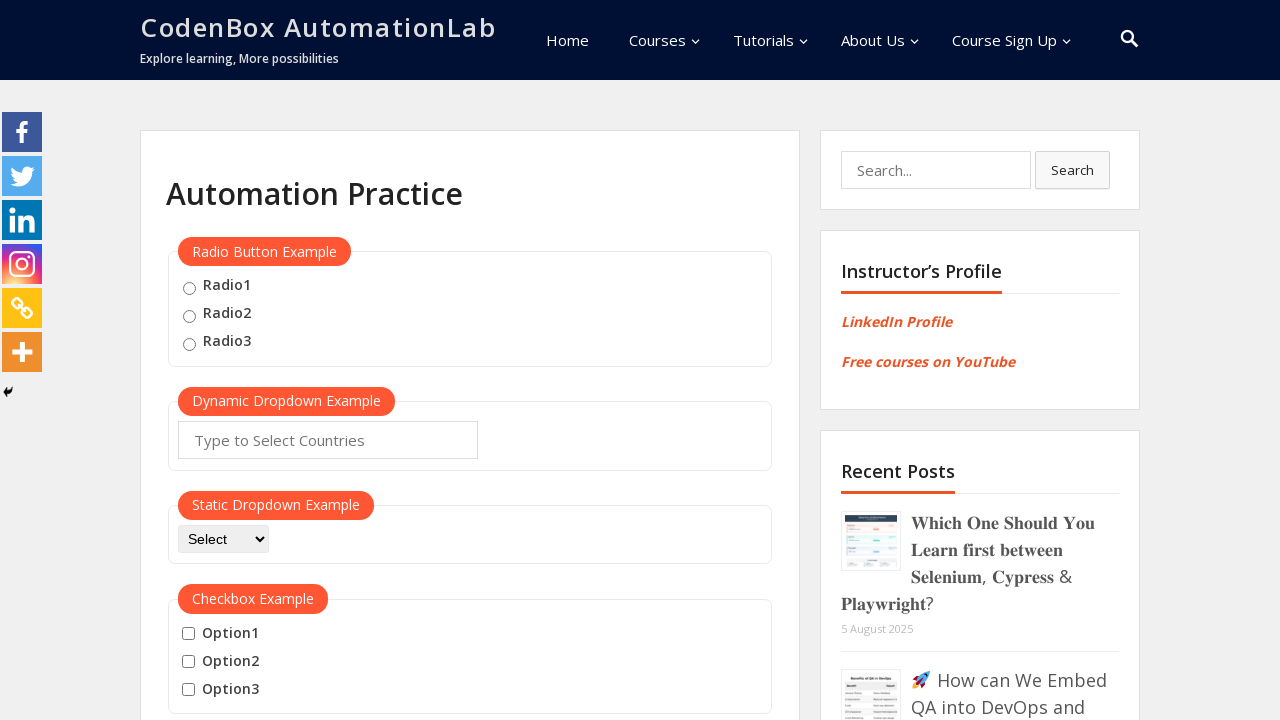

Clicked the second radio button from the group at (189, 316) on .radioButton >> nth=1
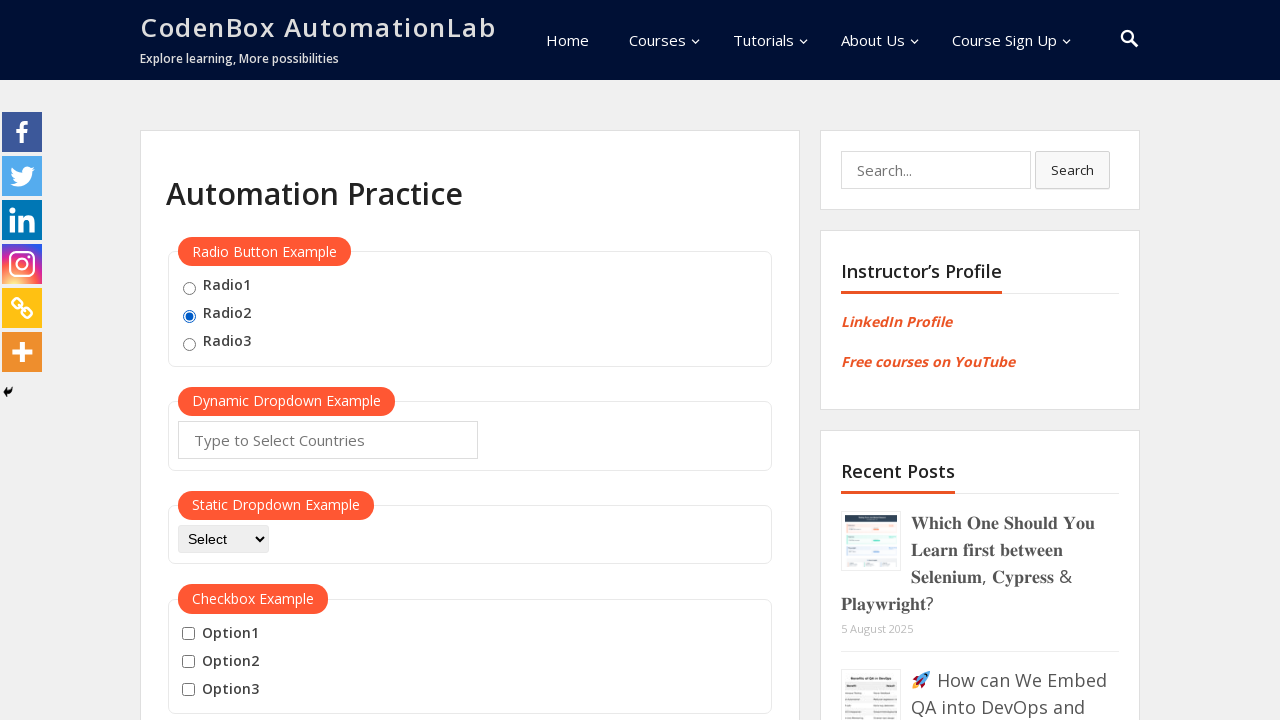

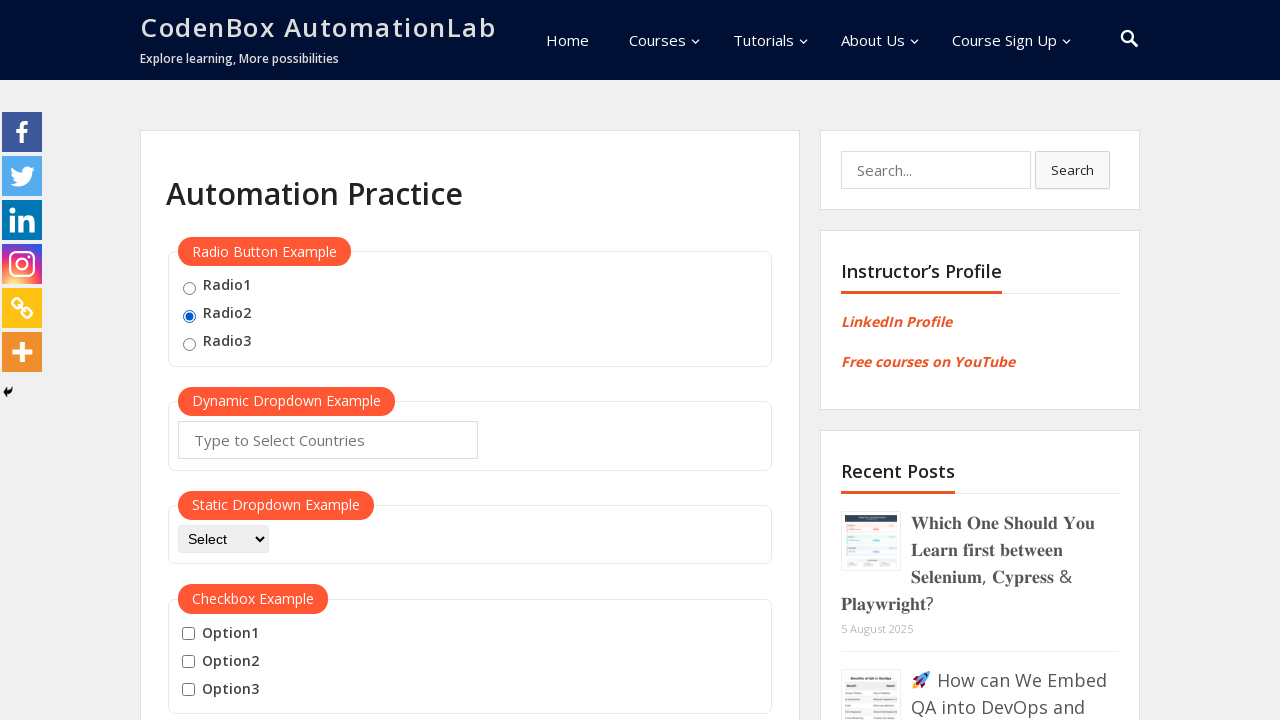